Tests iframe handling by locating a tooltip element inside an iframe, verifying it's not visible initially, hovering over a trigger element, and then confirming the tooltip becomes visible.

Starting URL: https://jqueryui.com/tooltip/

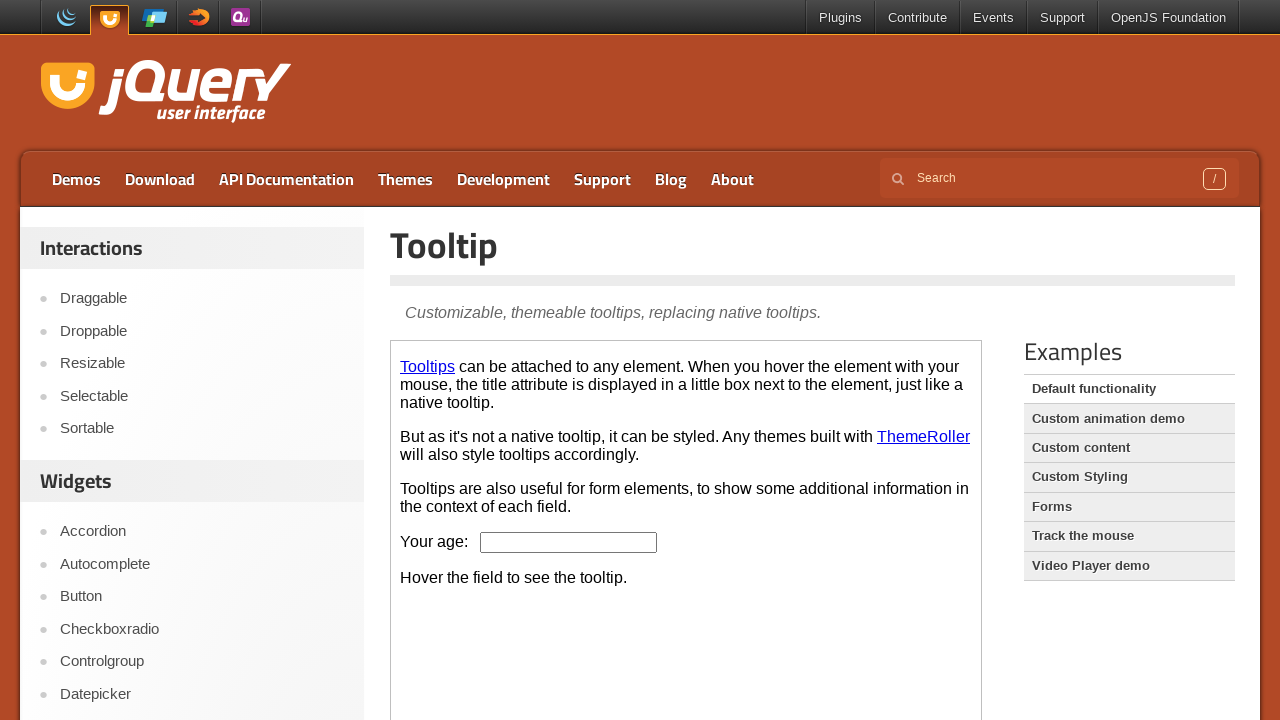

Located the demo iframe containing tooltip elements
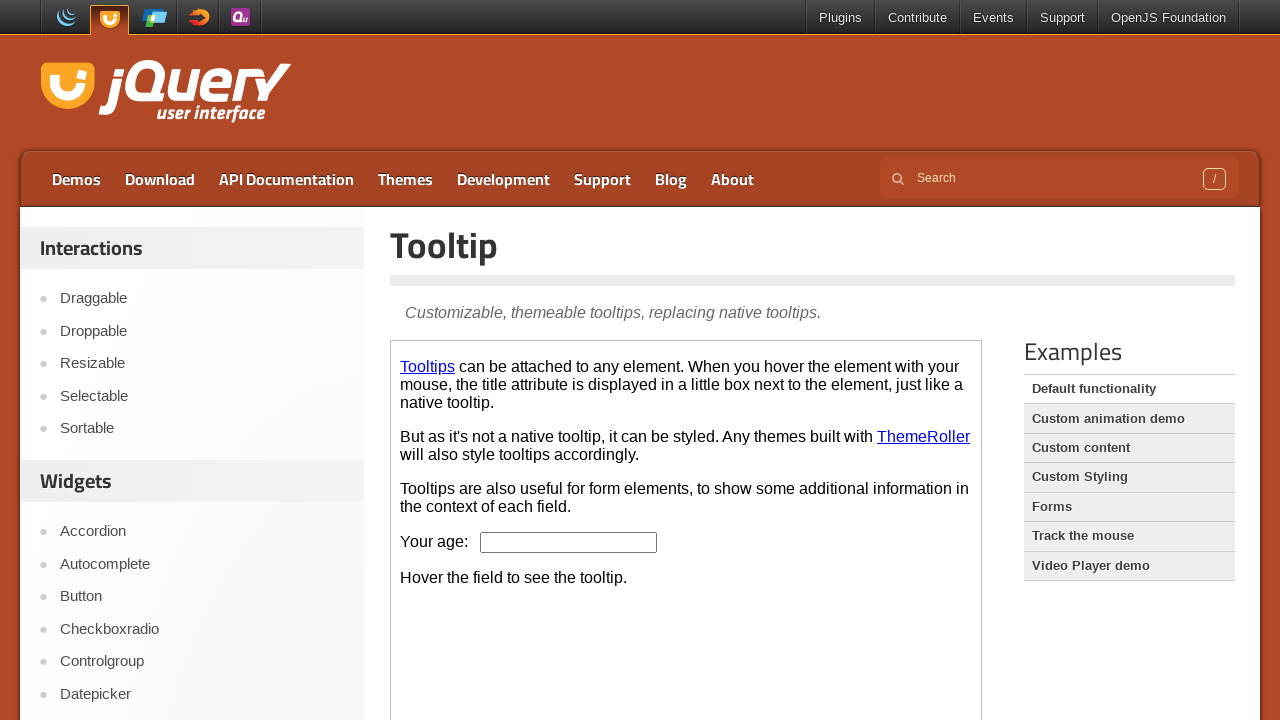

Located tooltip element inside iframe
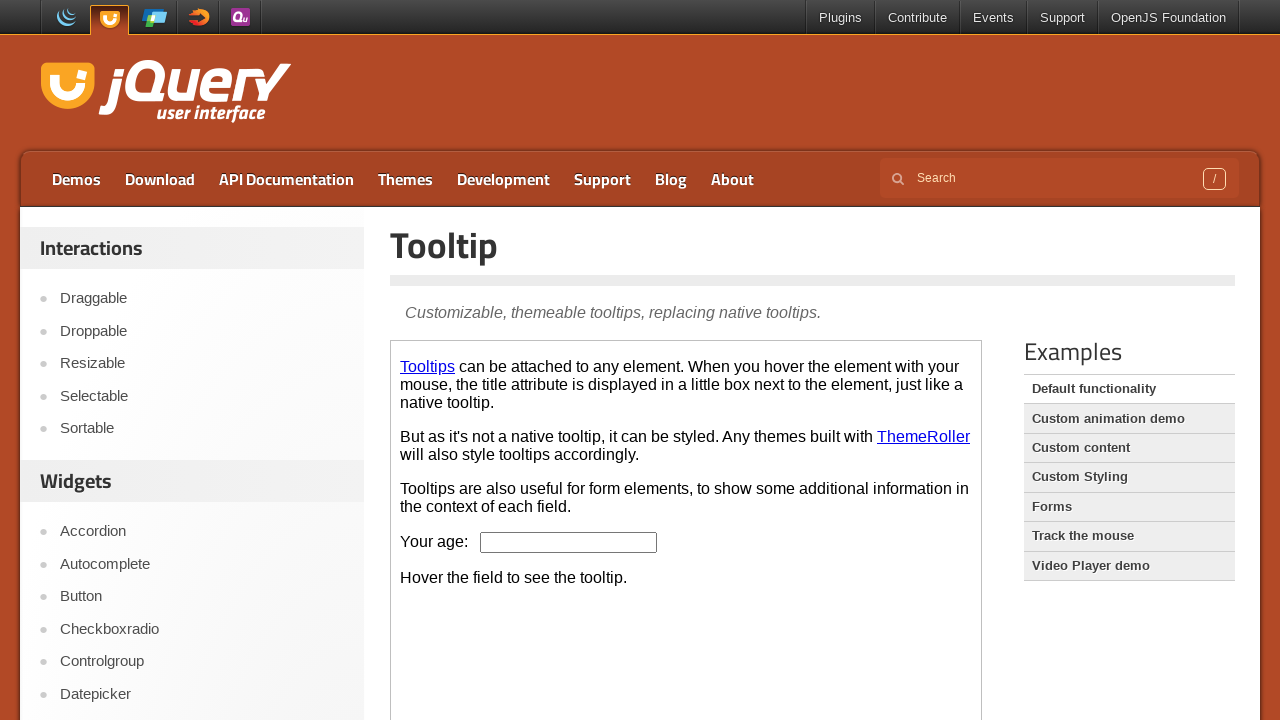

Verified tooltip is not visible before hovering
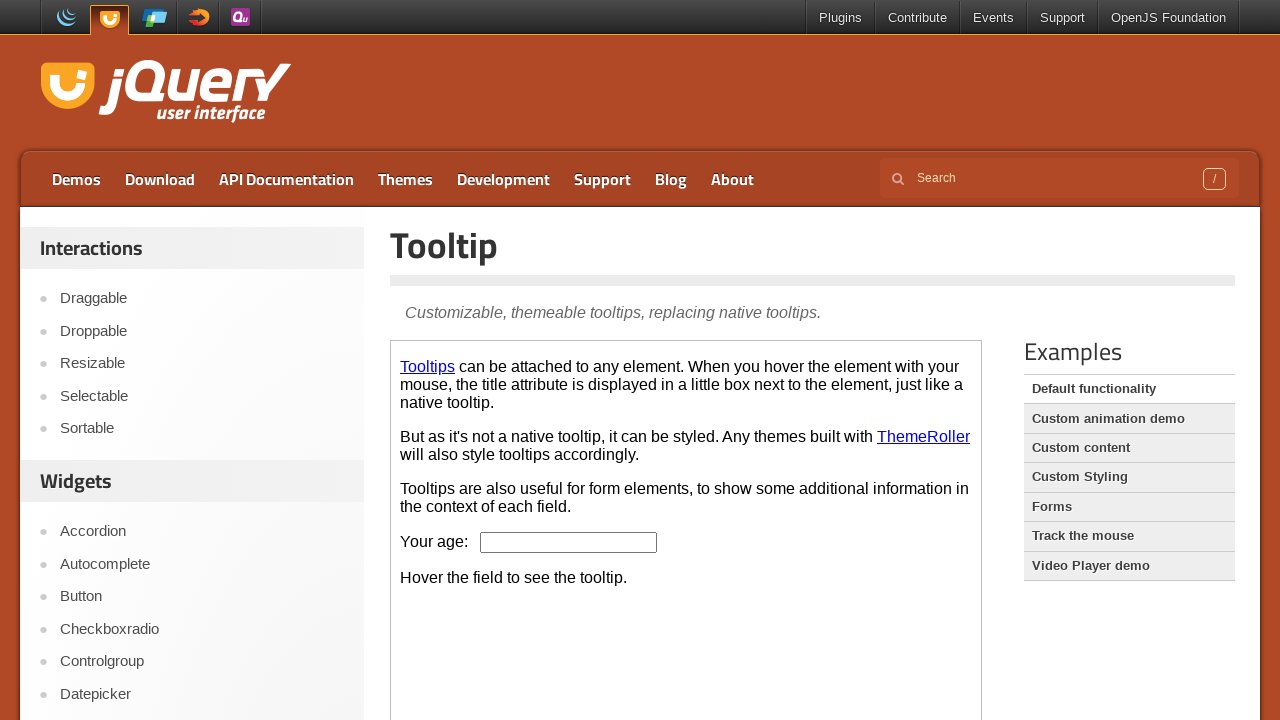

Hovered over age input field to trigger tooltip at (569, 542) on .demo-frame >> internal:control=enter-frame >> #age
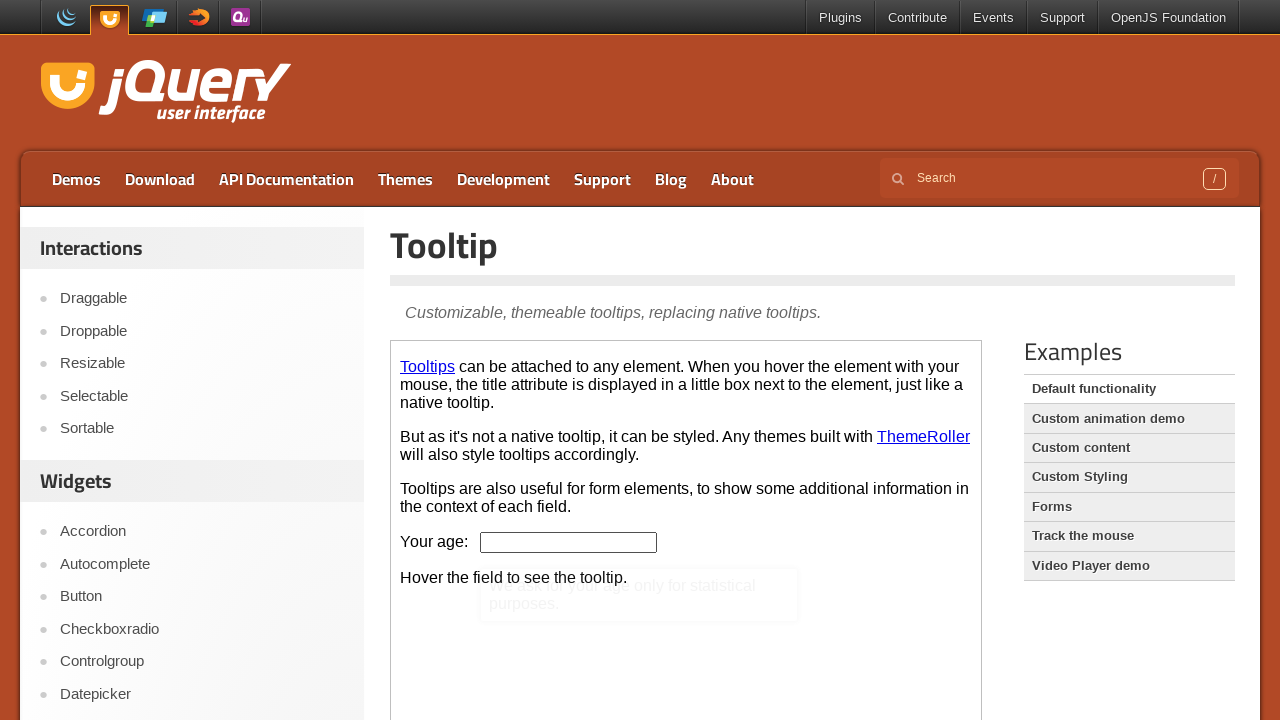

Verified tooltip is now visible after hovering over age input
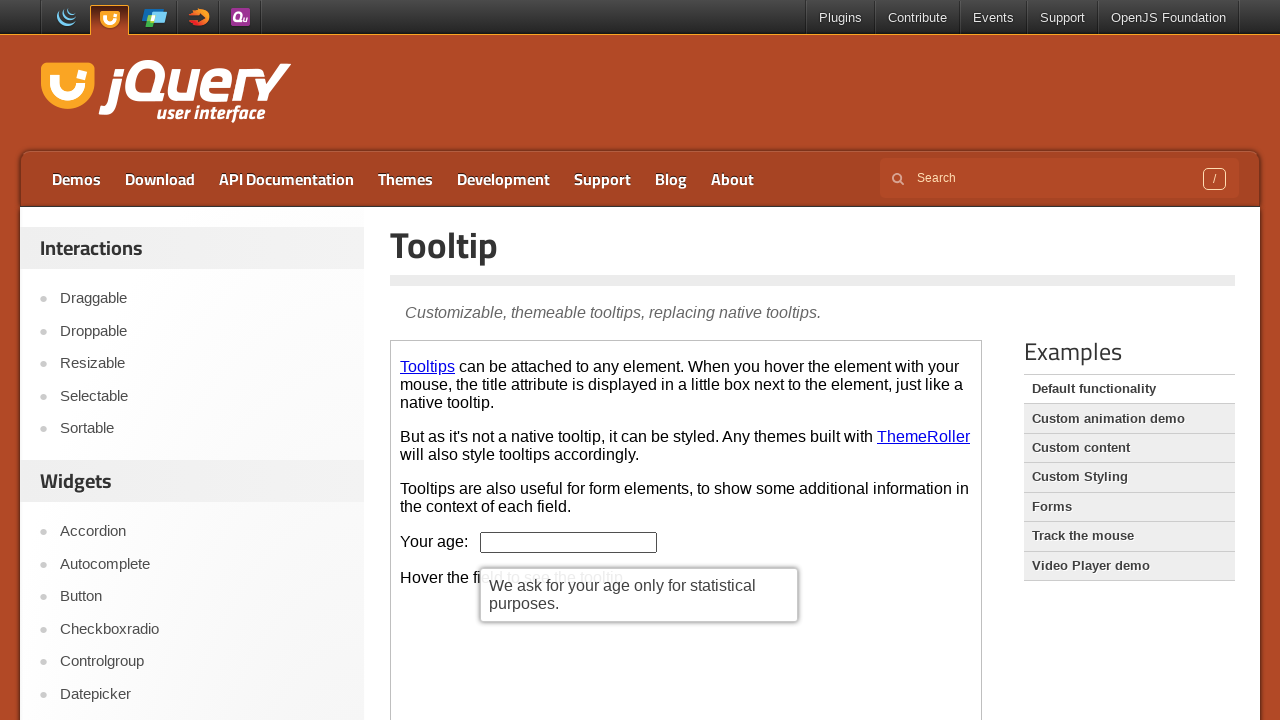

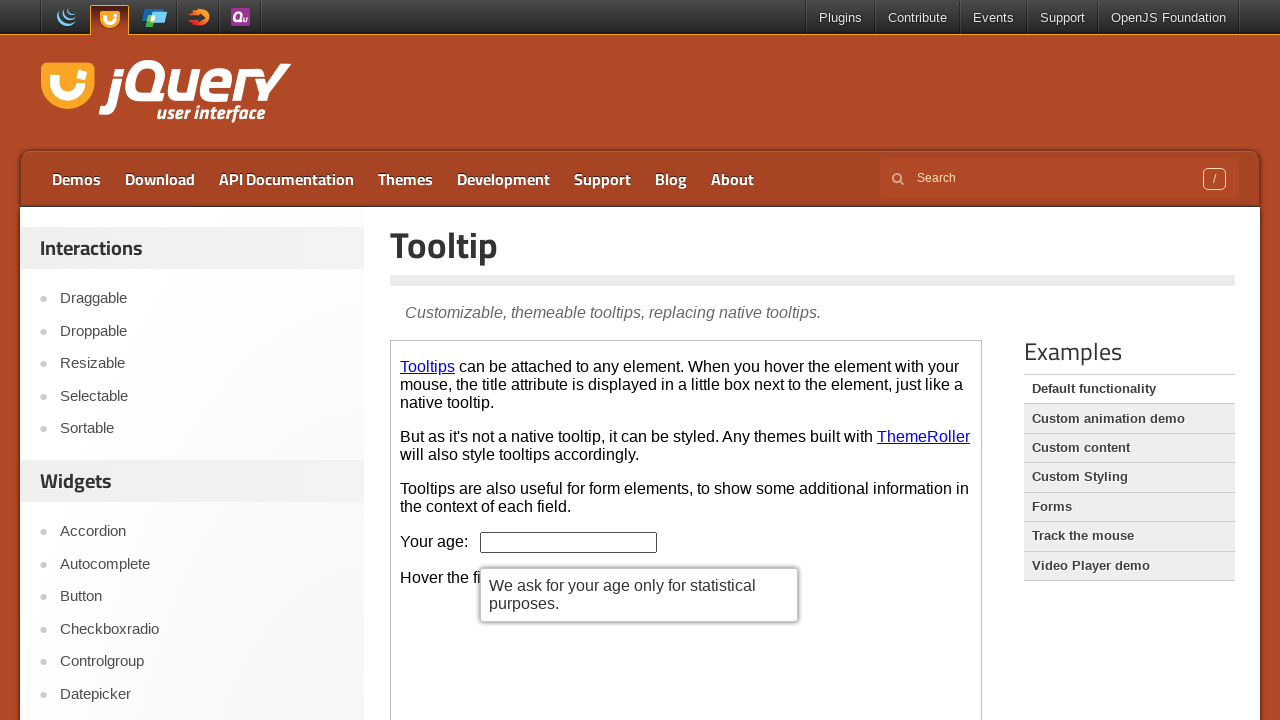